Tests clicking All filter to display all todo items regardless of completion state

Starting URL: https://demo.playwright.dev/todomvc

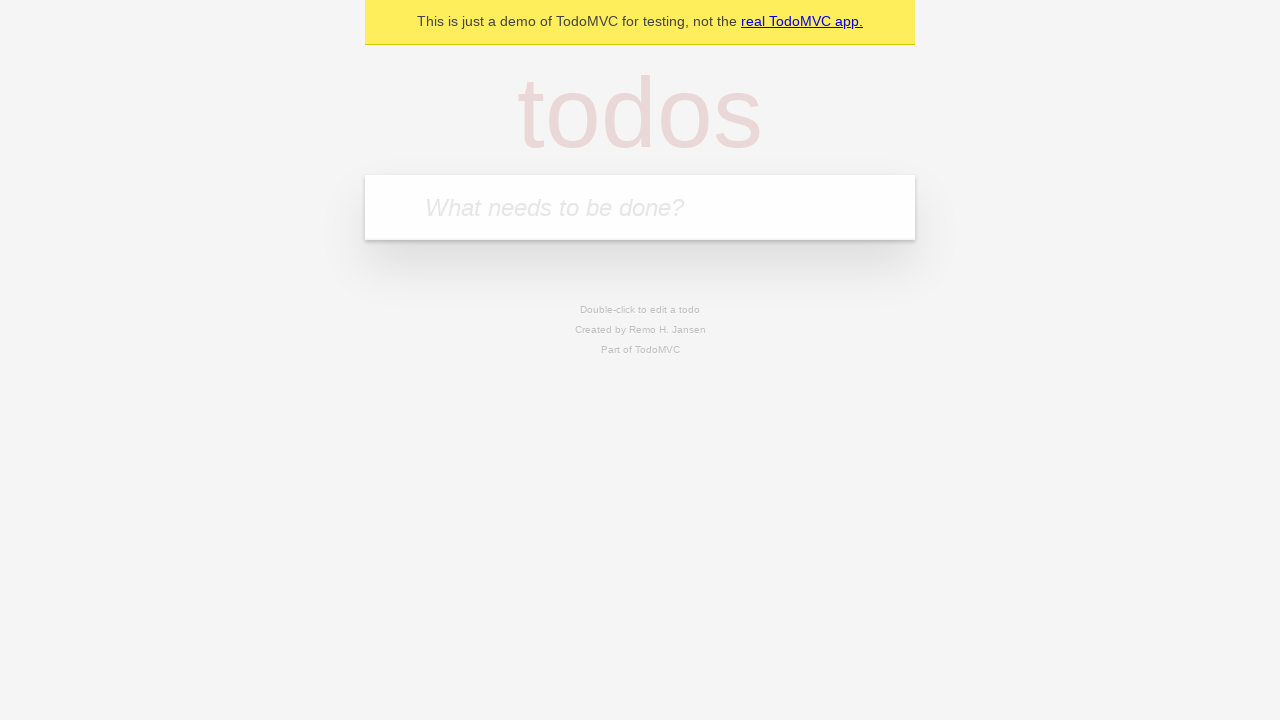

Filled todo input with 'buy some cheese' on internal:attr=[placeholder="What needs to be done?"i]
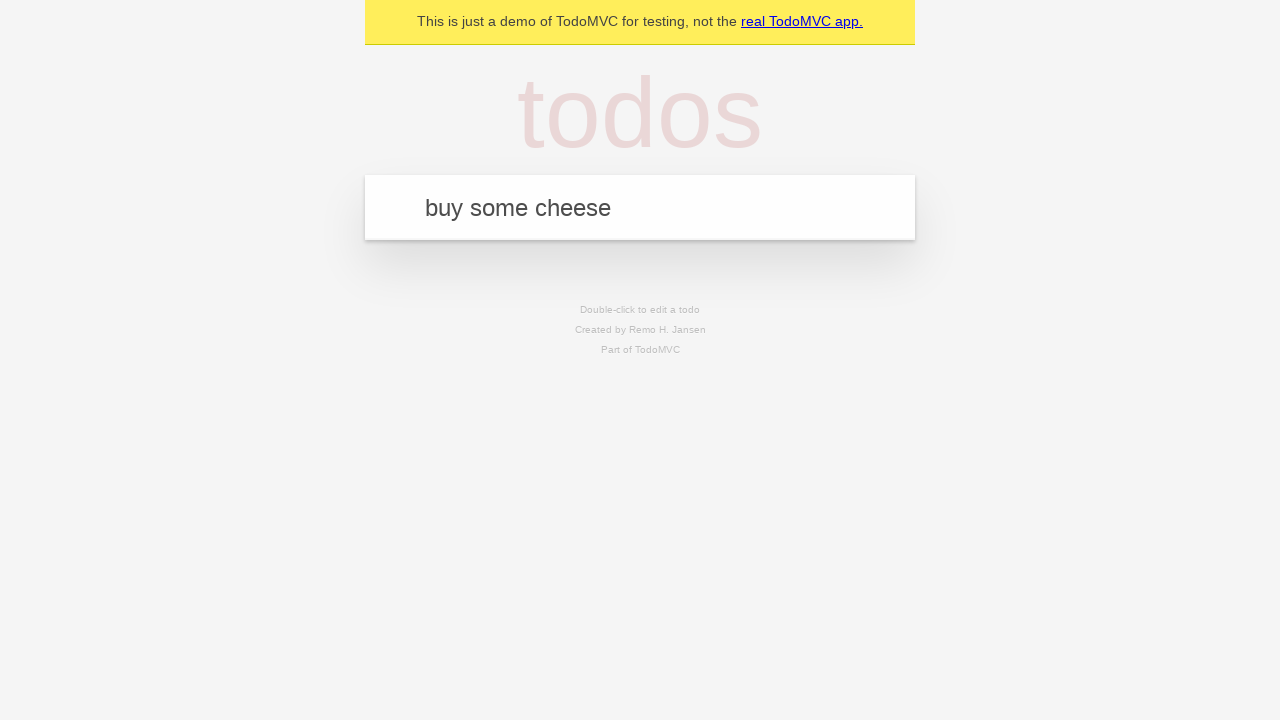

Pressed Enter to create todo 'buy some cheese' on internal:attr=[placeholder="What needs to be done?"i]
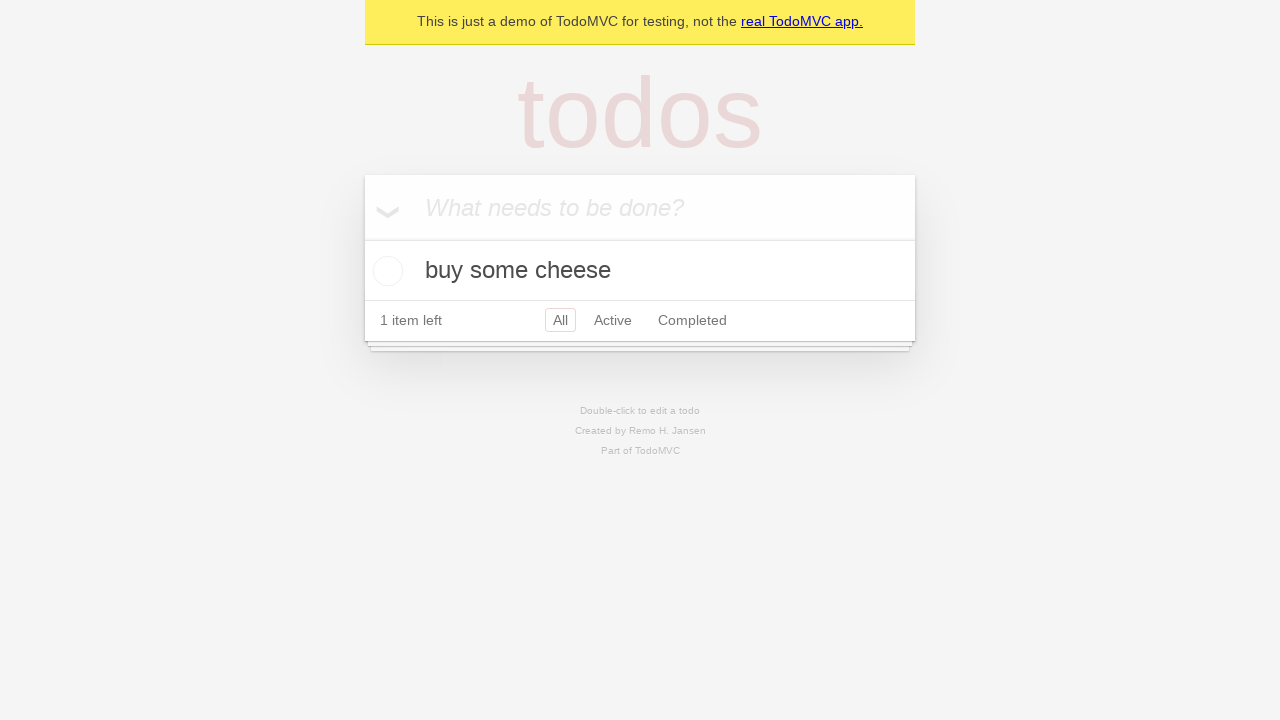

Filled todo input with 'feed the cat' on internal:attr=[placeholder="What needs to be done?"i]
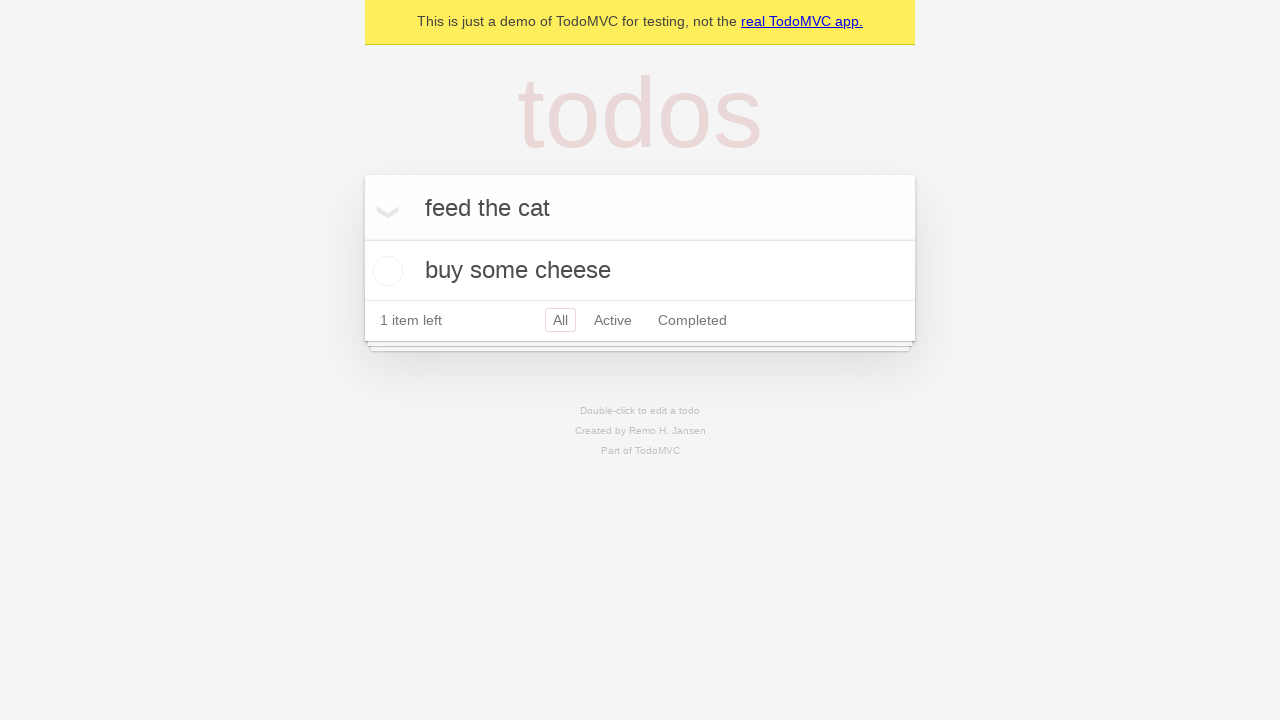

Pressed Enter to create todo 'feed the cat' on internal:attr=[placeholder="What needs to be done?"i]
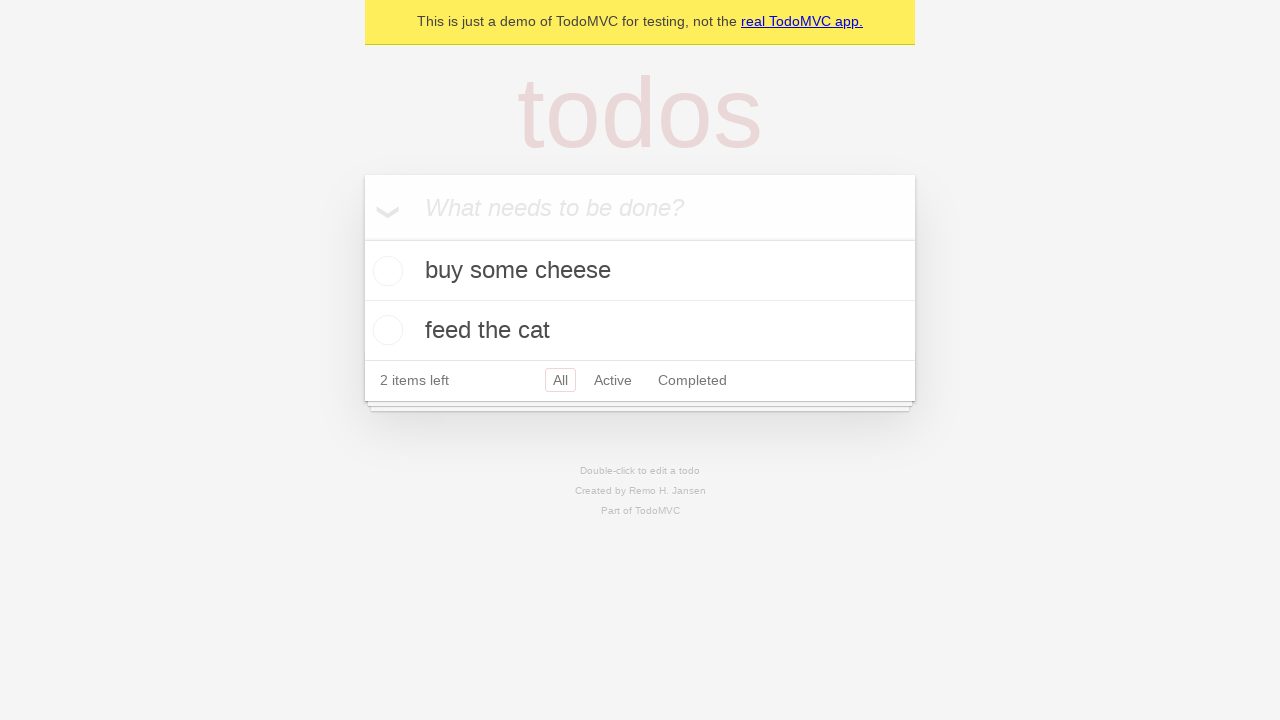

Filled todo input with 'book a doctors appointment' on internal:attr=[placeholder="What needs to be done?"i]
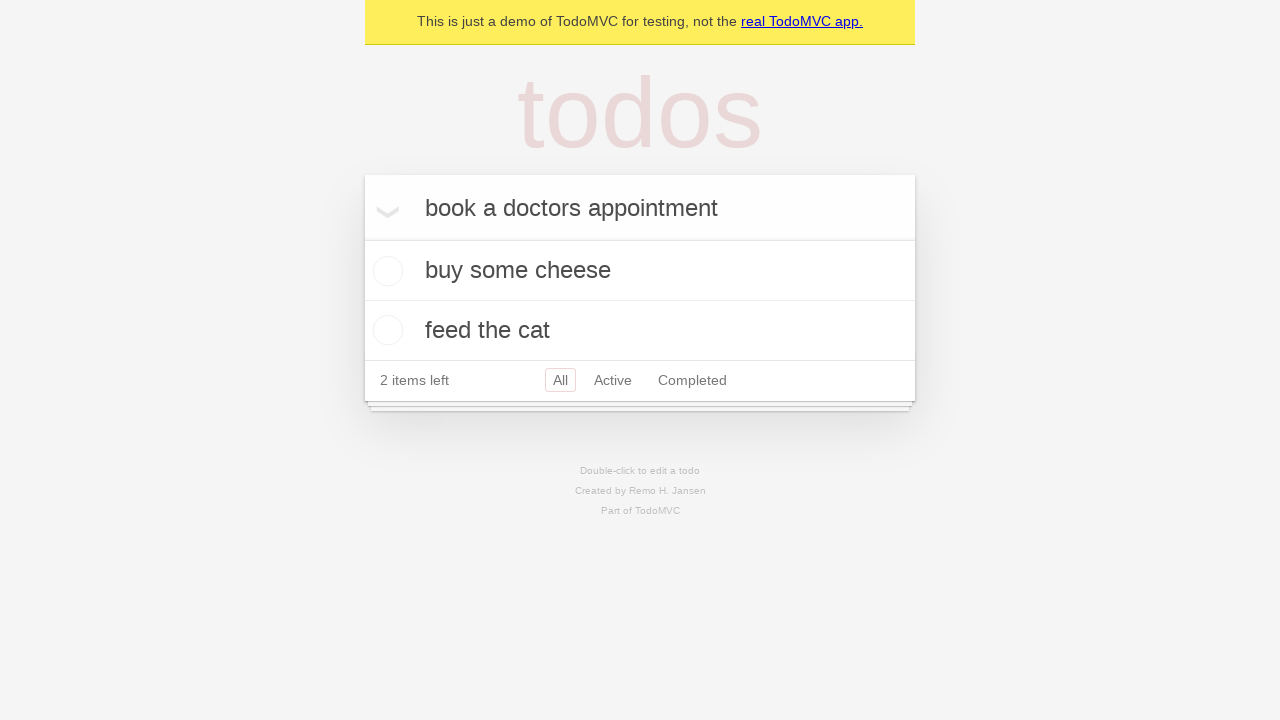

Pressed Enter to create todo 'book a doctors appointment' on internal:attr=[placeholder="What needs to be done?"i]
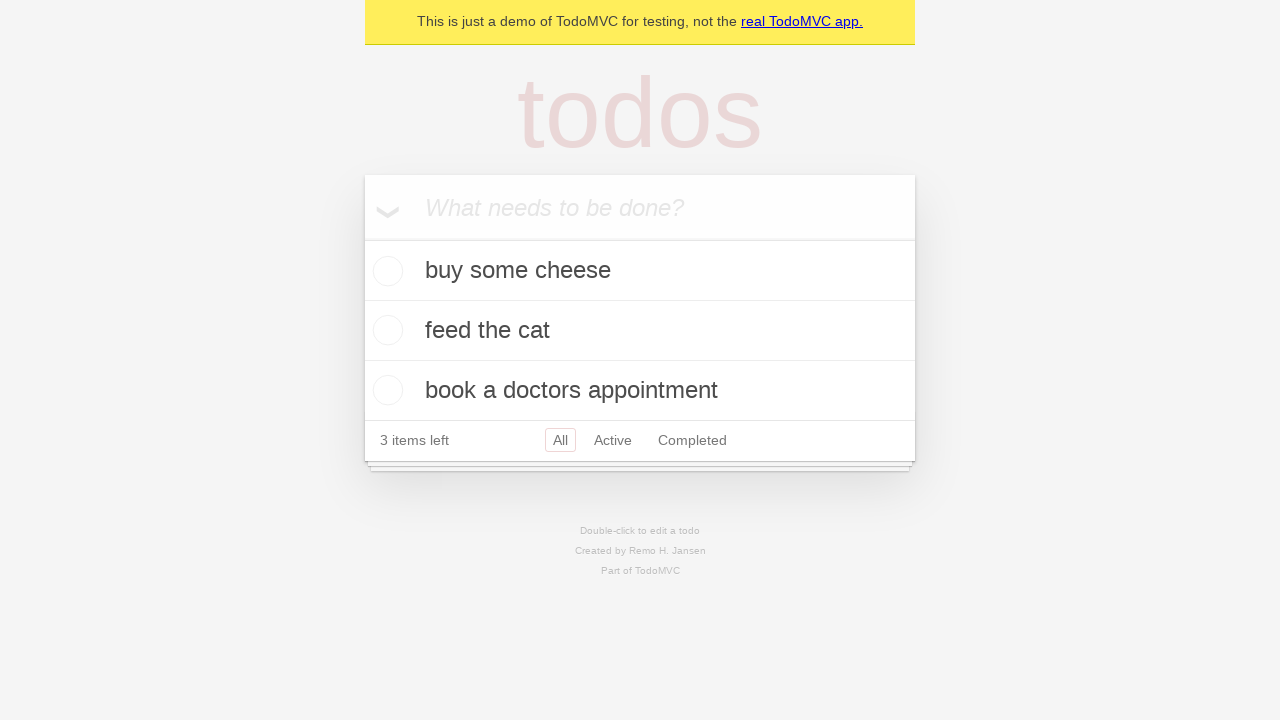

Checked the second todo item at (385, 330) on internal:testid=[data-testid="todo-item"s] >> nth=1 >> internal:role=checkbox
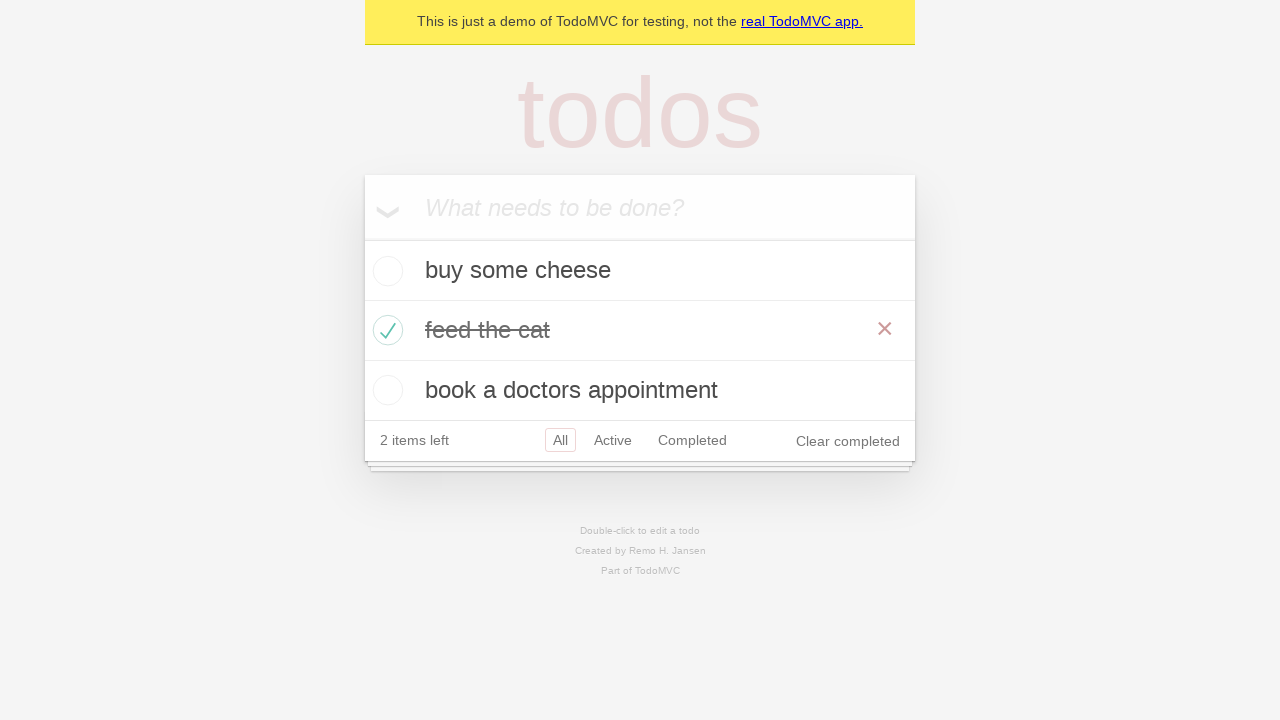

Clicked Active filter to show only active todos at (613, 440) on internal:role=link[name="Active"i]
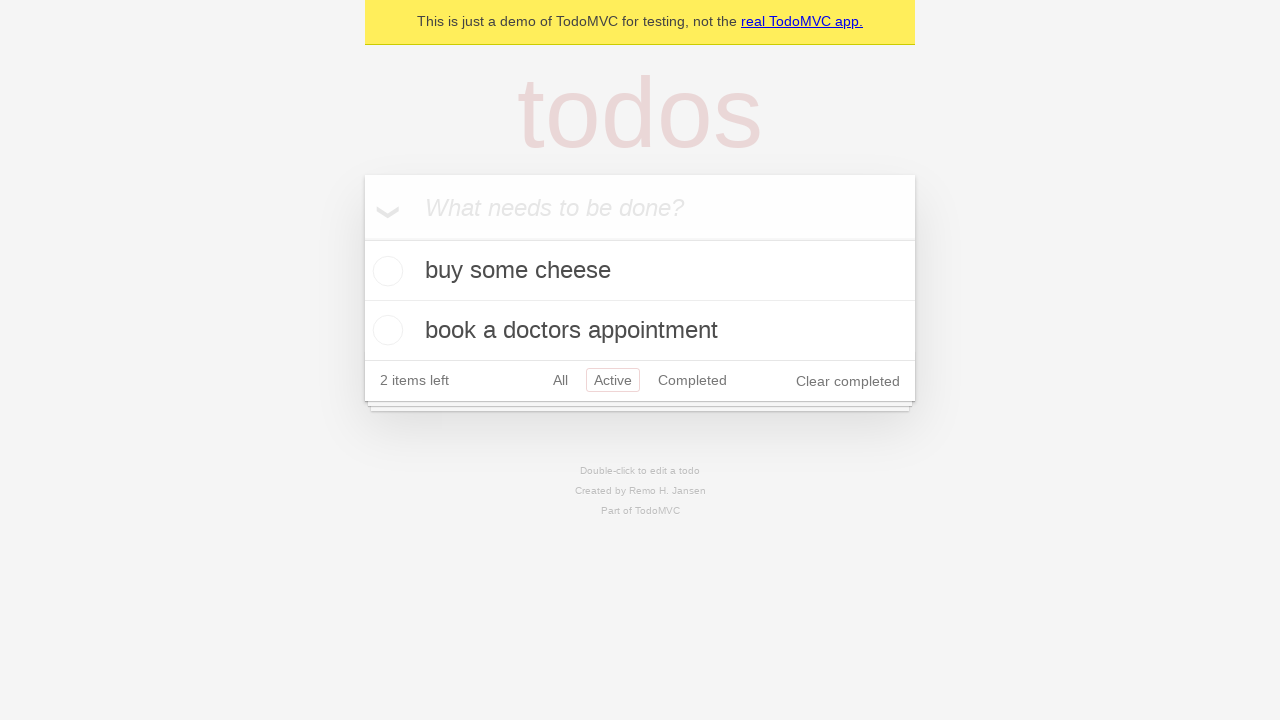

Clicked Completed filter to show only completed todos at (692, 380) on internal:role=link[name="Completed"i]
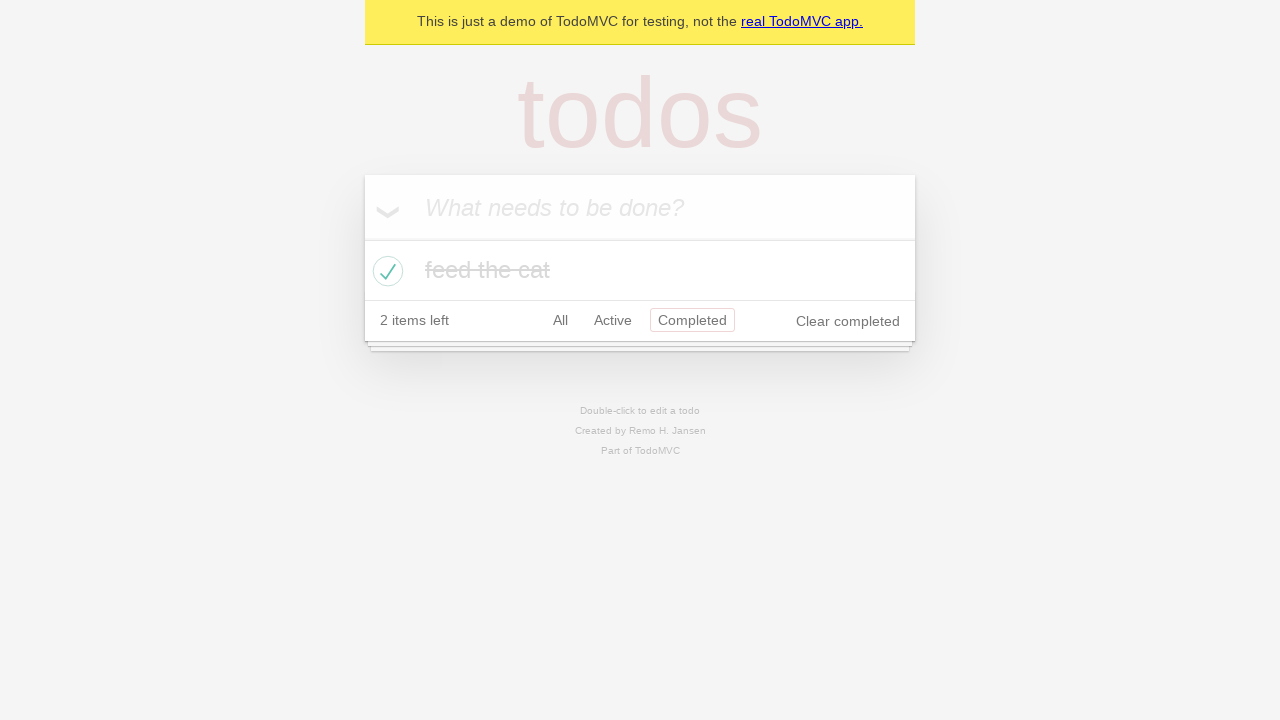

Clicked All filter to display all todo items at (560, 320) on internal:role=link[name="All"i]
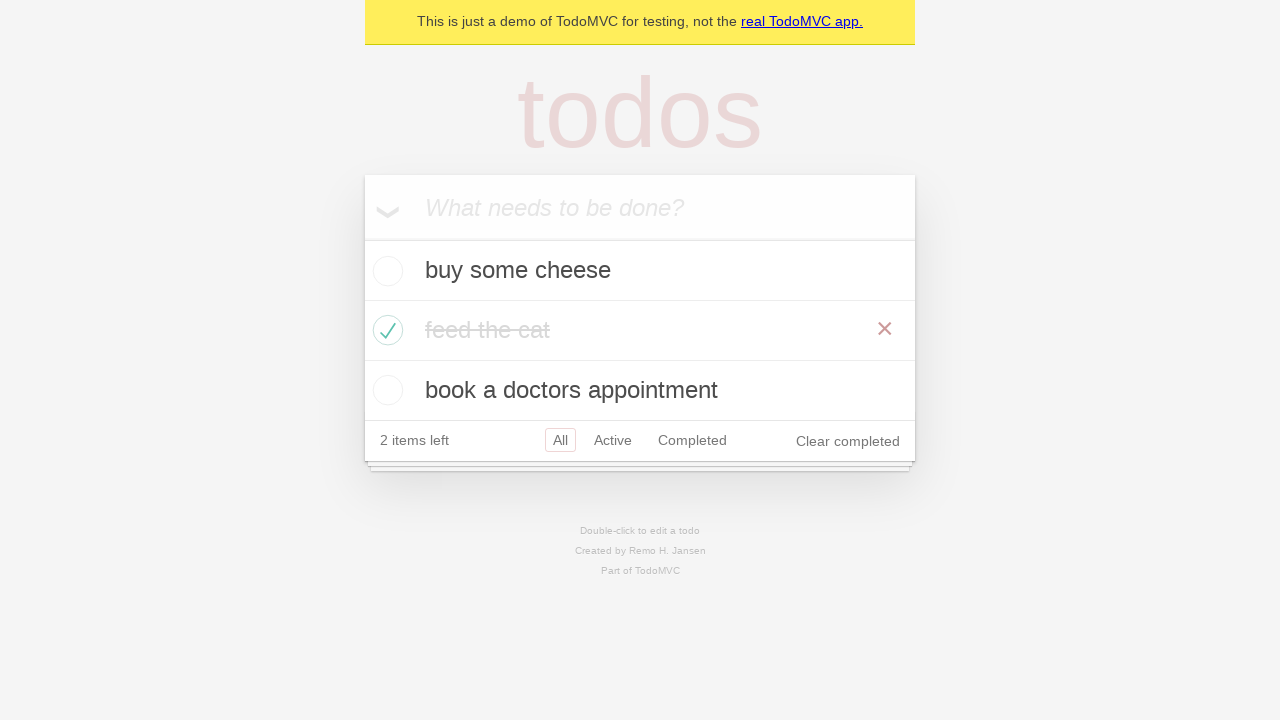

All todo items have loaded and are visible
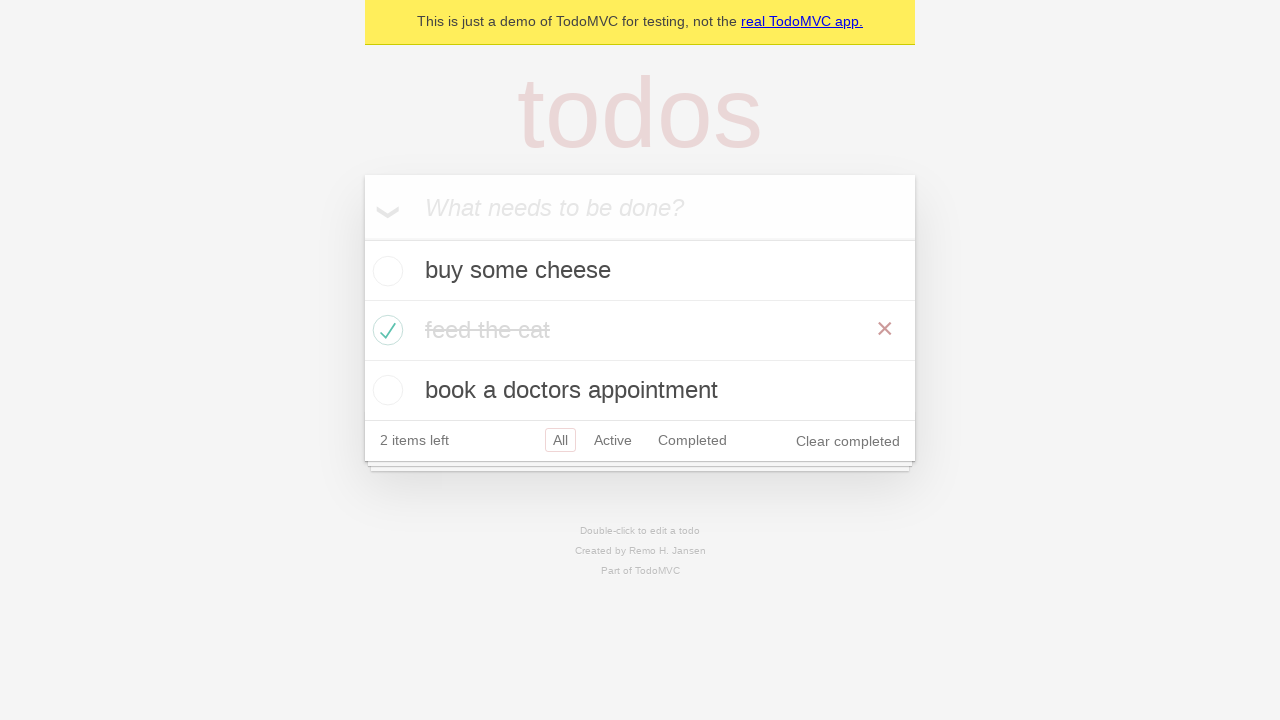

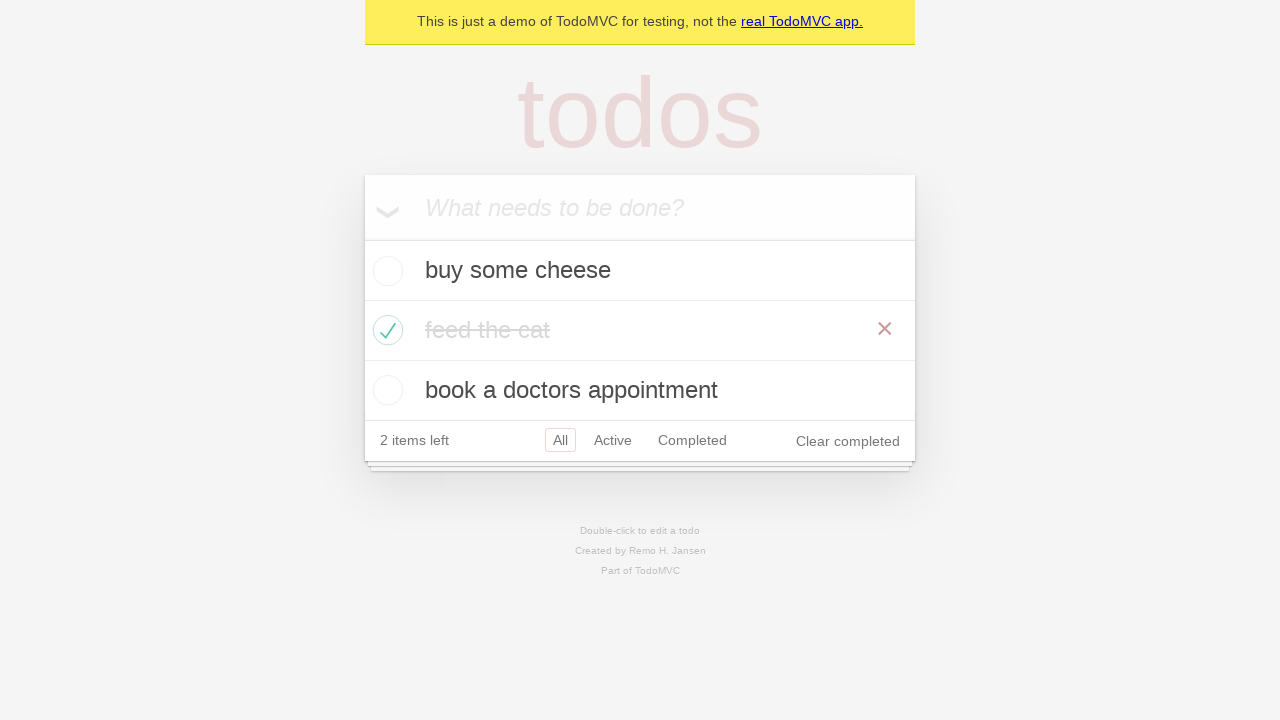